Tests dropdown and checkbox functionality on a practice page by selecting a senior citizen discount checkbox, incrementing adult passenger count to 5, and clicking on trip type radio button to verify UI state changes.

Starting URL: https://rahulshettyacademy.com/dropdownsPractise/

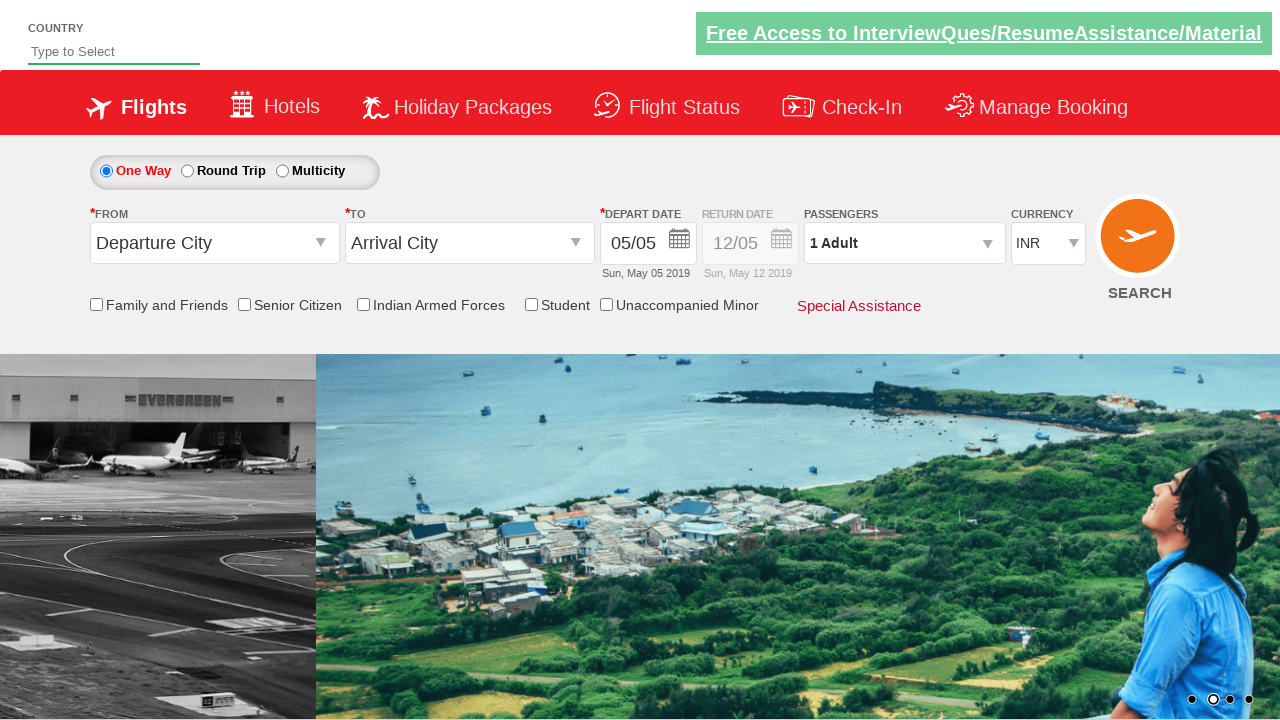

Located senior citizen discount checkbox
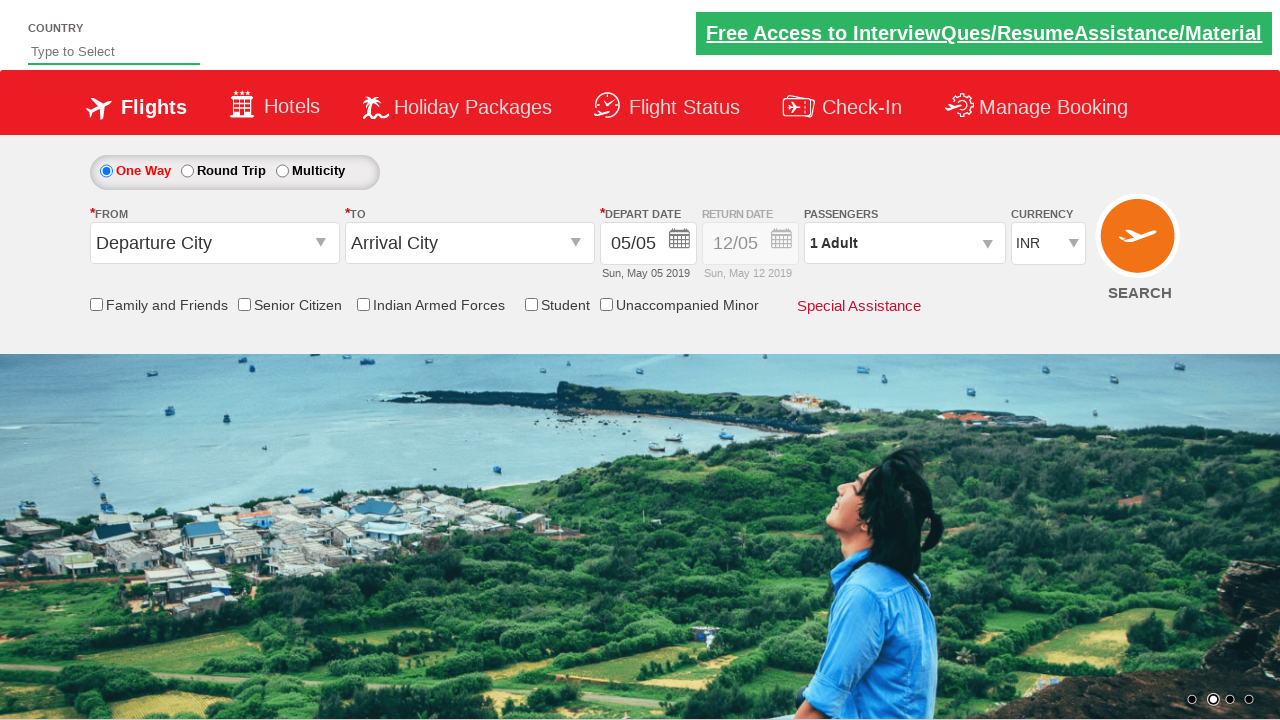

Verified senior citizen checkbox is not checked
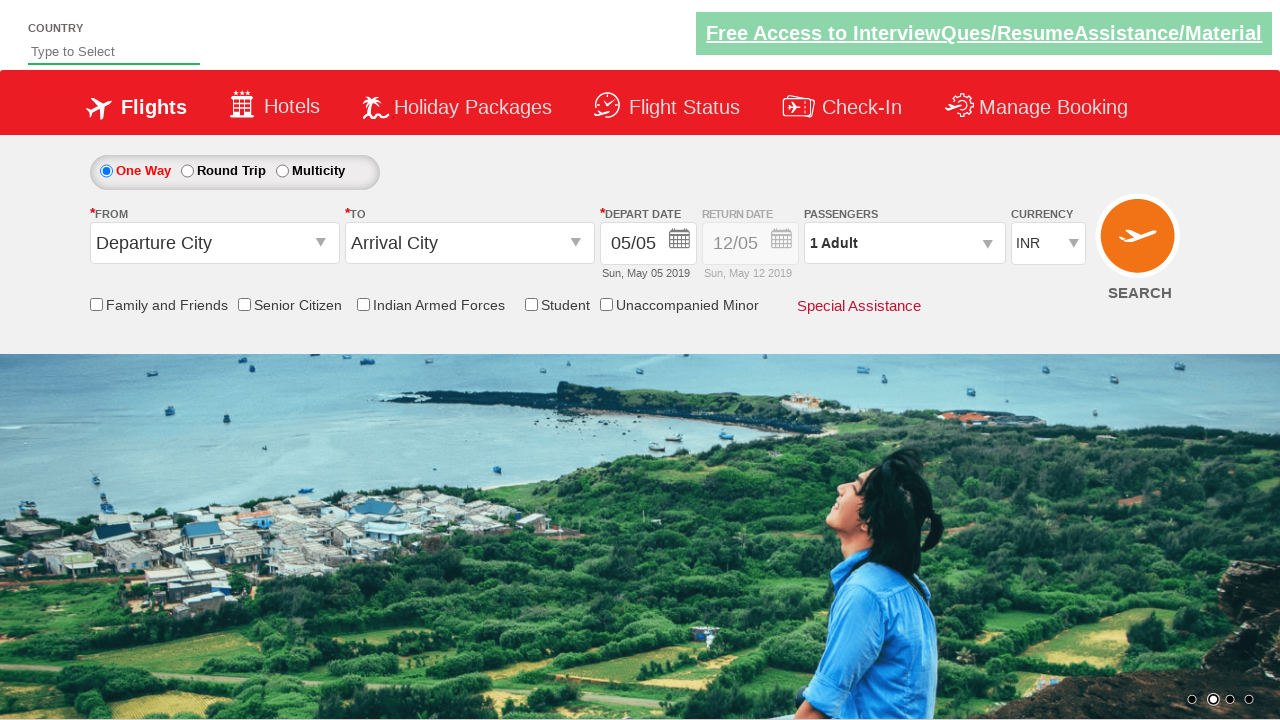

Clicked senior citizen discount checkbox at (244, 304) on input[id*='SeniorCitizenDiscount']
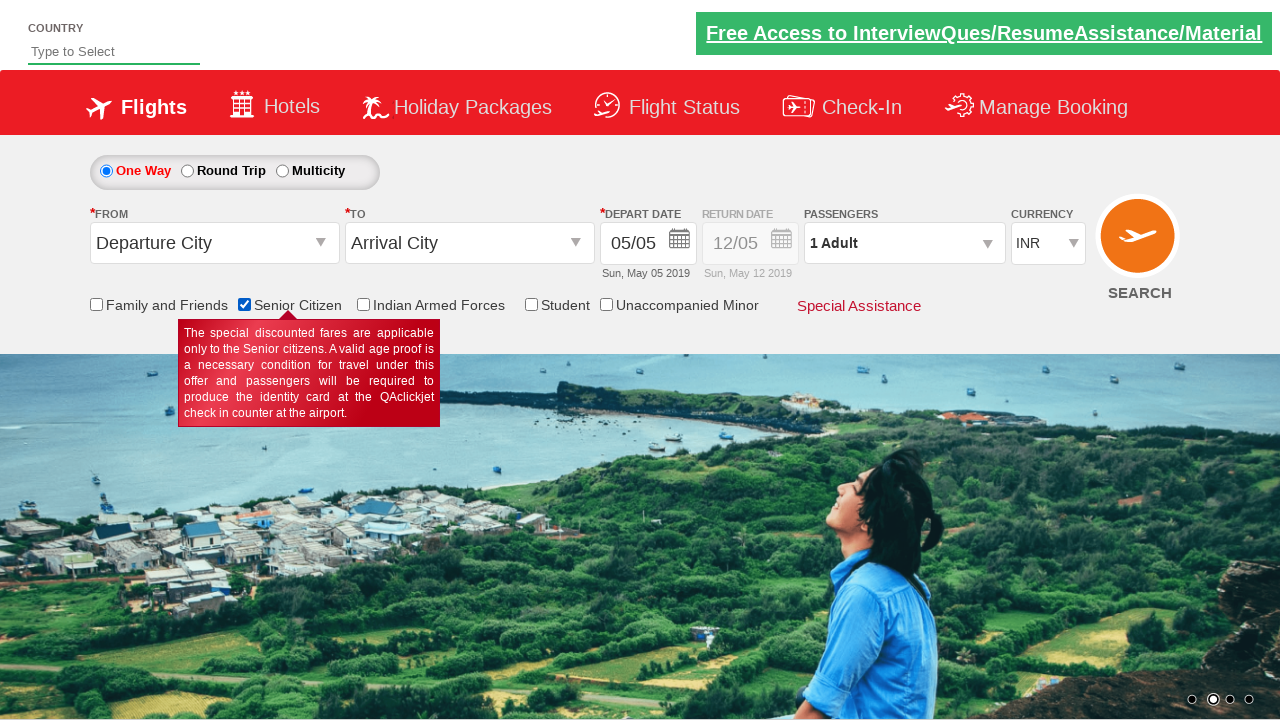

Verified senior citizen checkbox is now checked
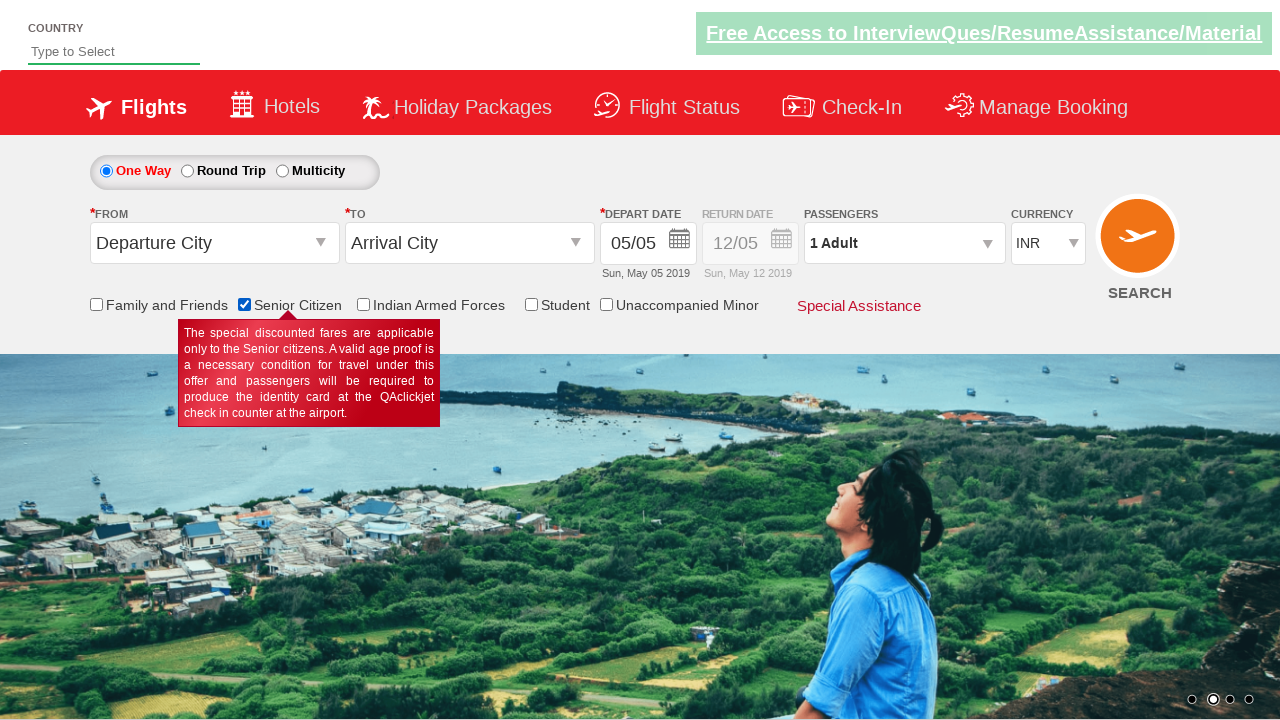

Clicked passenger info dropdown to open it at (904, 243) on #divpaxinfo
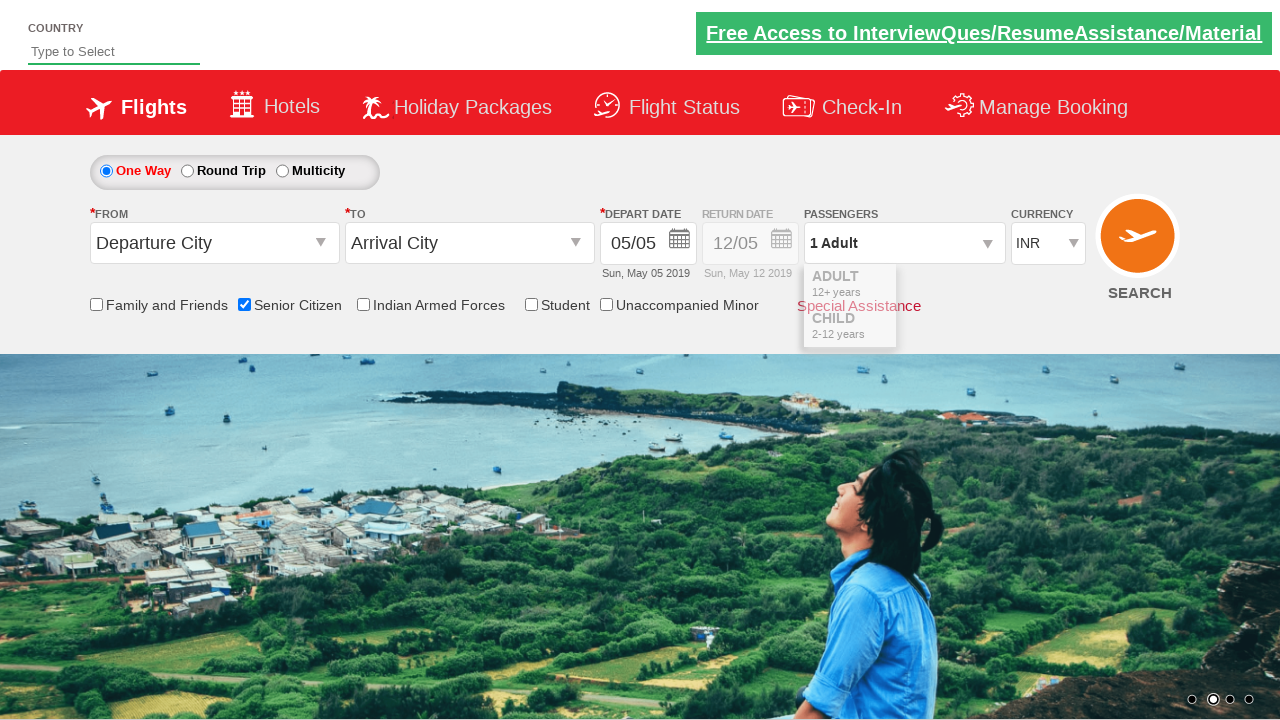

Waited 2 seconds for dropdown to fully open
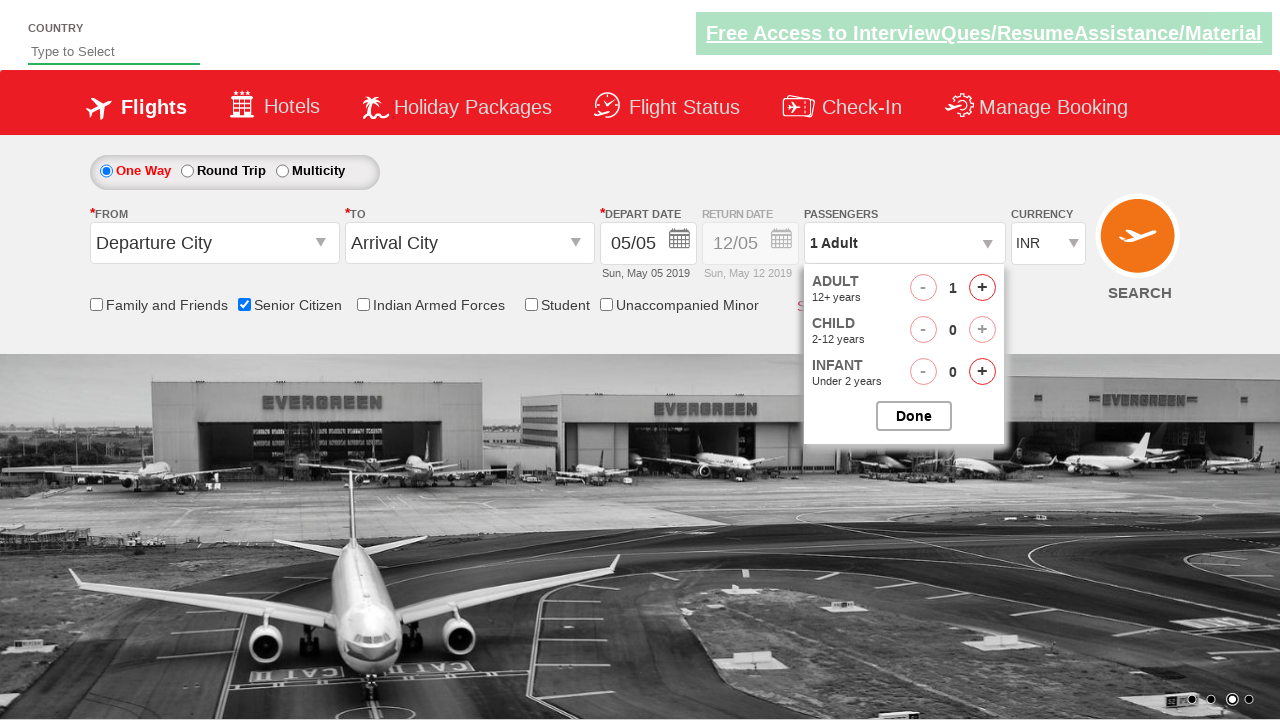

Clicked increment adult button (iteration 1/4) at (982, 288) on #hrefIncAdt
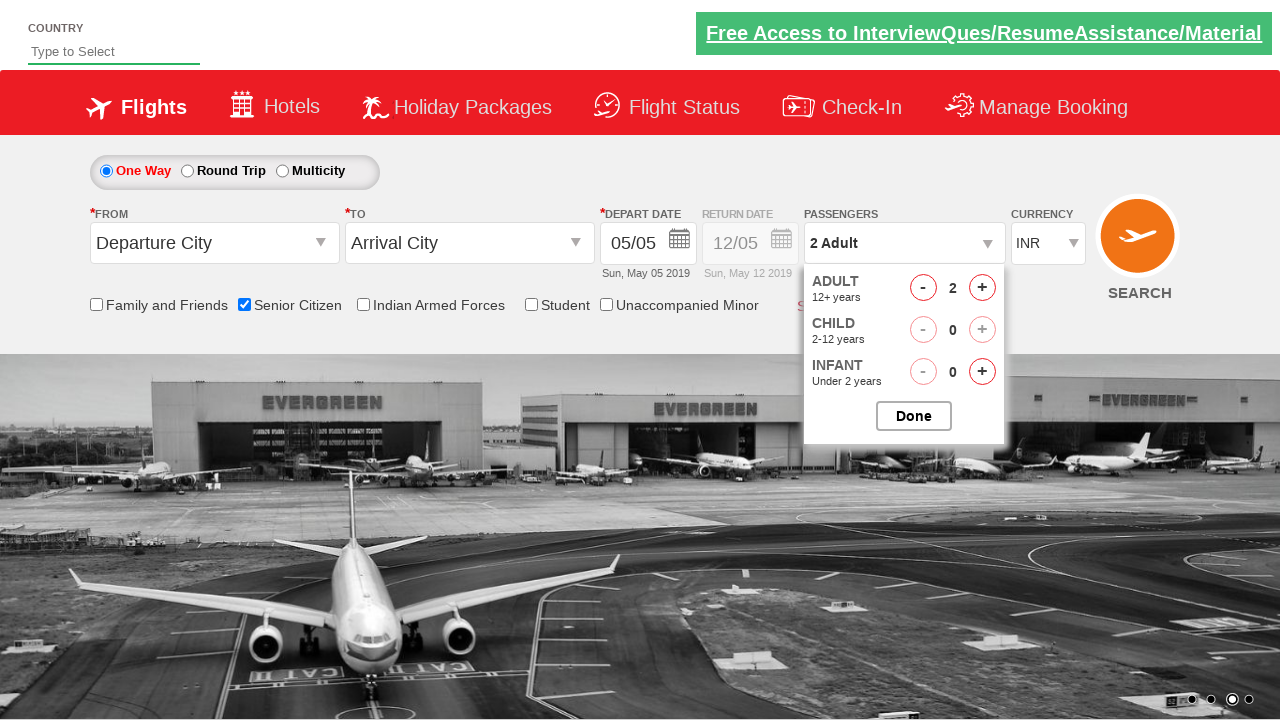

Clicked increment adult button (iteration 2/4) at (982, 288) on #hrefIncAdt
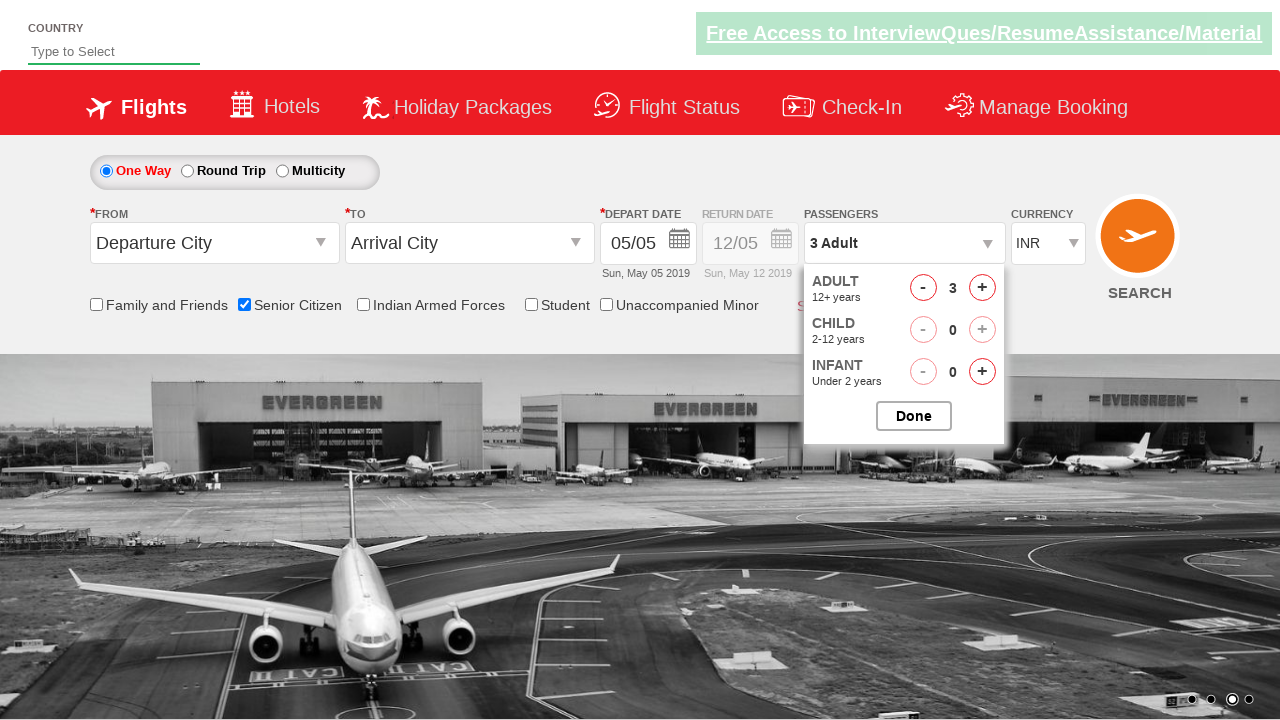

Clicked increment adult button (iteration 3/4) at (982, 288) on #hrefIncAdt
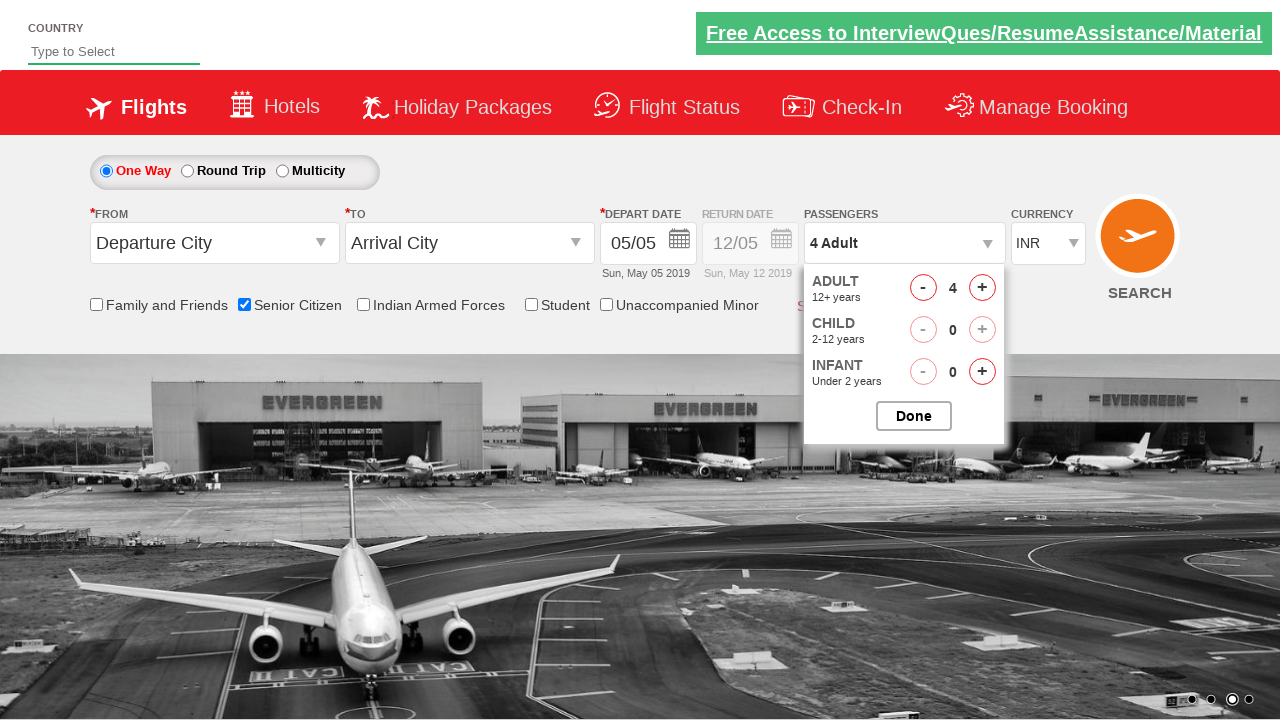

Clicked increment adult button (iteration 4/4) at (982, 288) on #hrefIncAdt
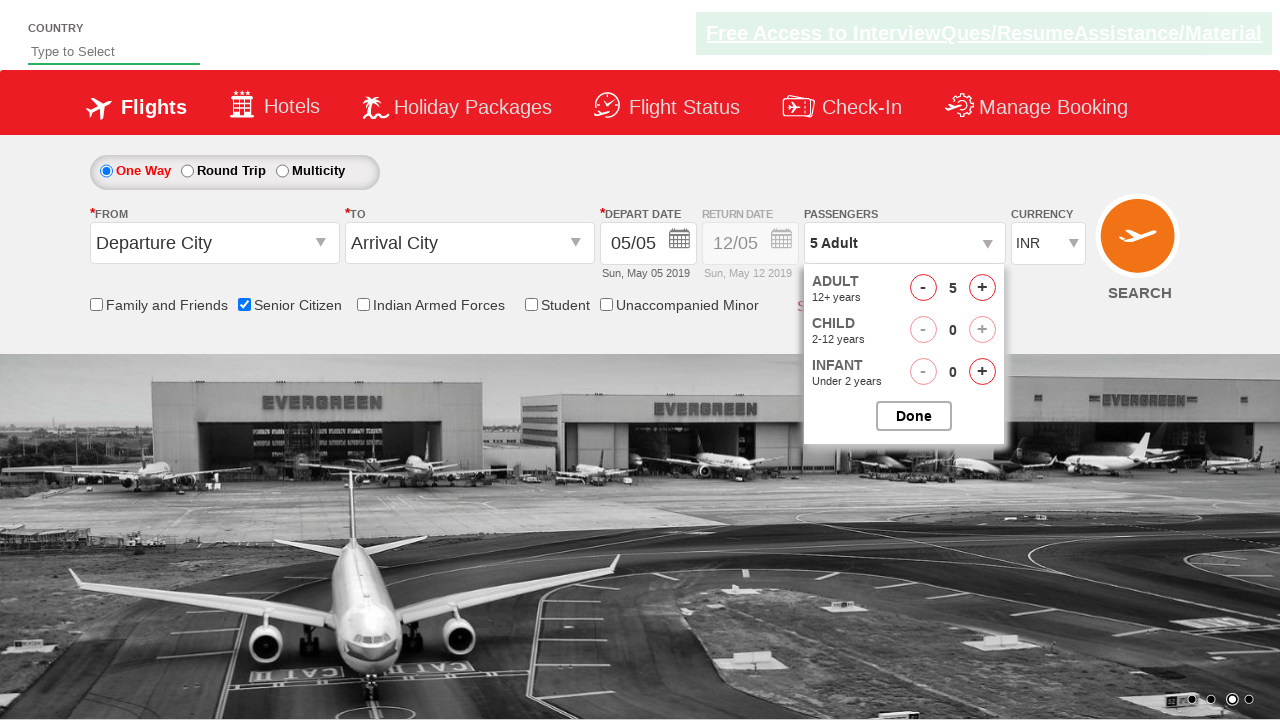

Clicked button to close passenger options dropdown at (914, 416) on #btnclosepaxoption
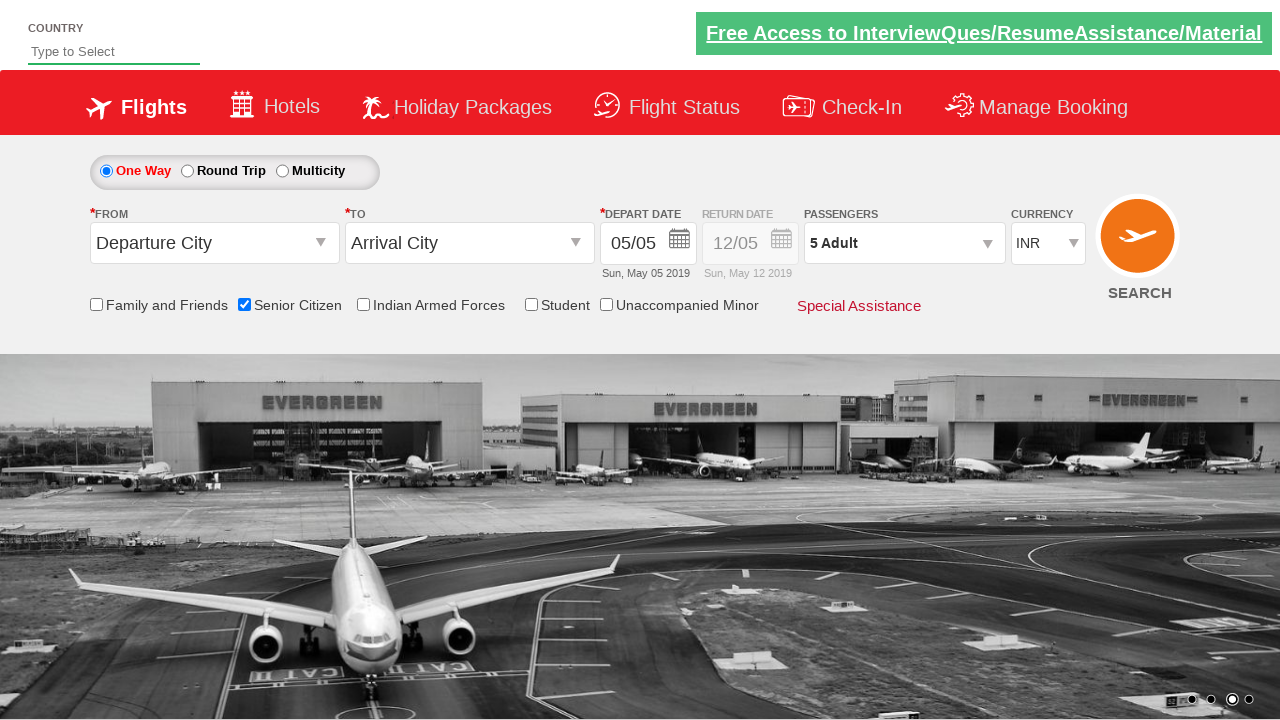

Verified passenger count displays '5 Adult'
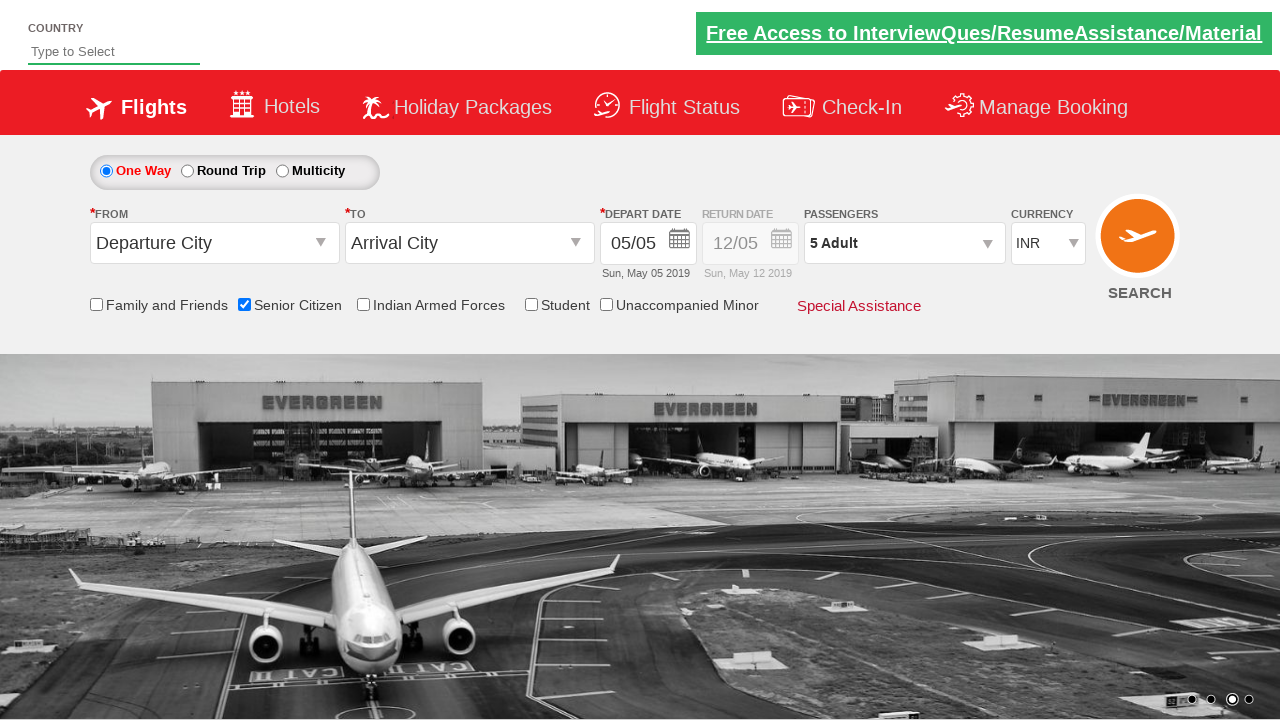

Clicked round trip radio button to change trip type at (187, 171) on #ctl00_mainContent_rbtnl_Trip_1
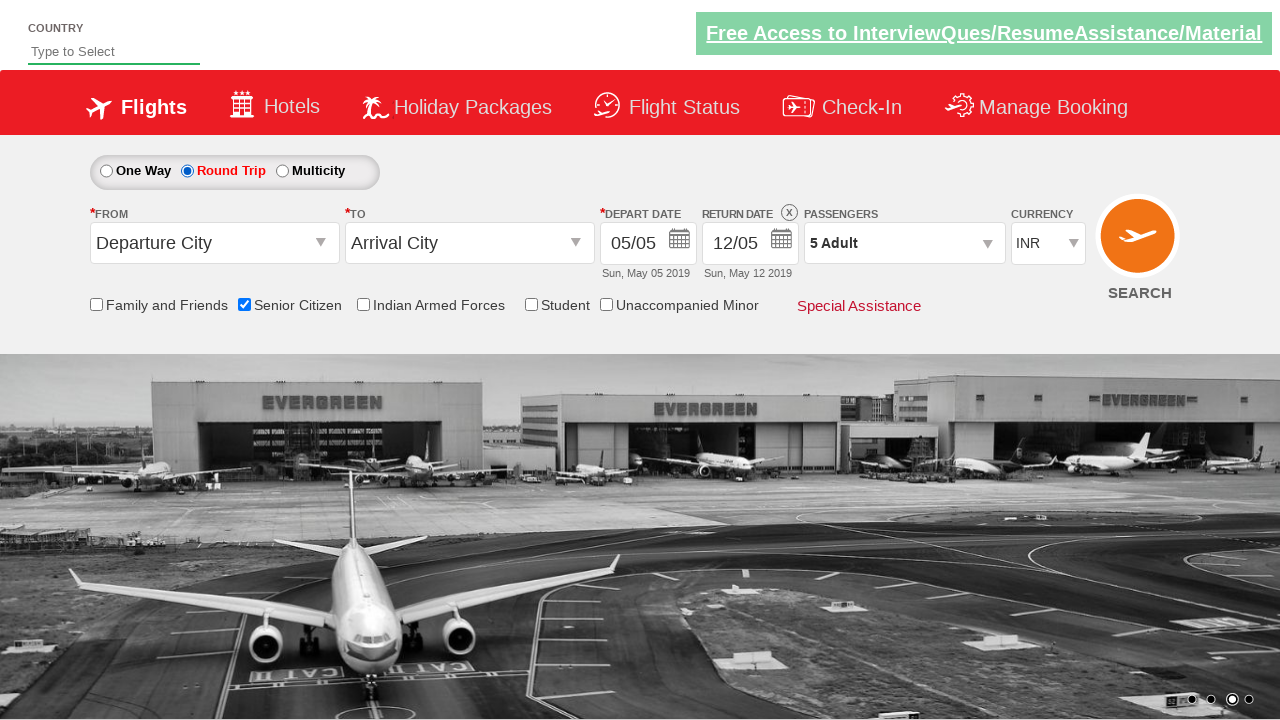

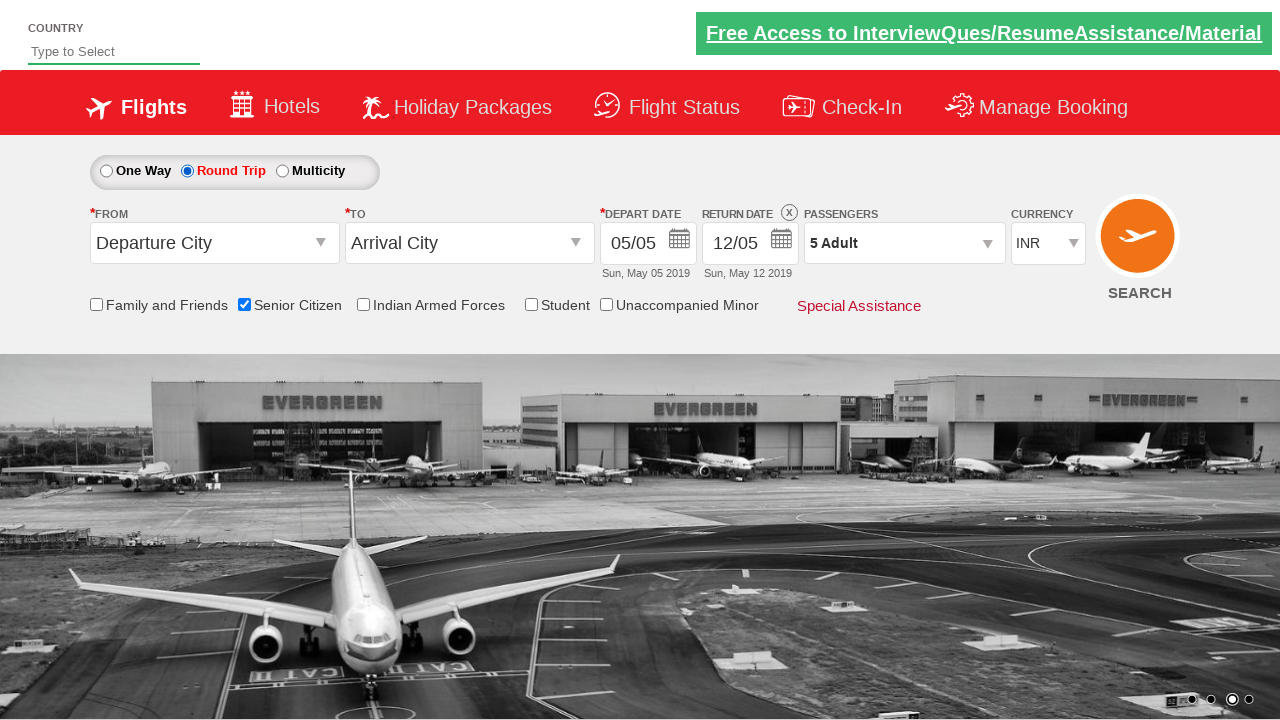